Tests keyboard key press functionality by sending the SPACE key to an input element and verifying the result text displays the correct key pressed.

Starting URL: http://the-internet.herokuapp.com/key_presses

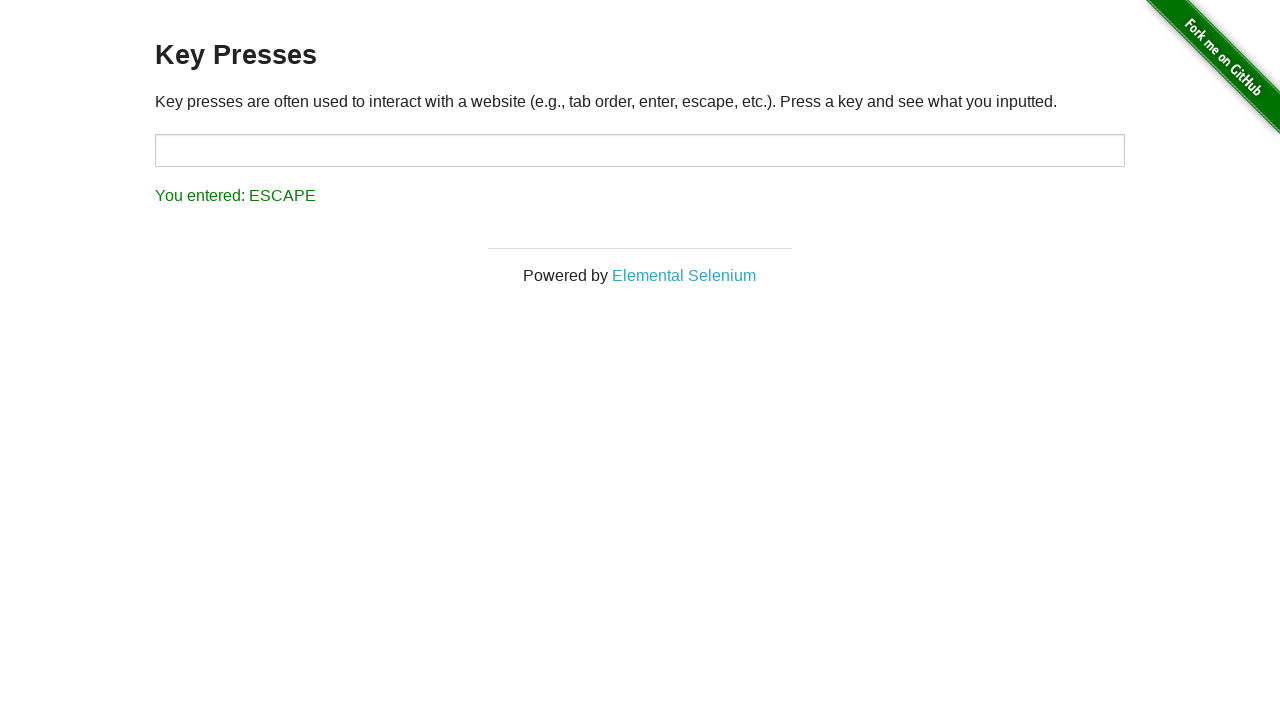

Pressed SPACE key on target input element on #target
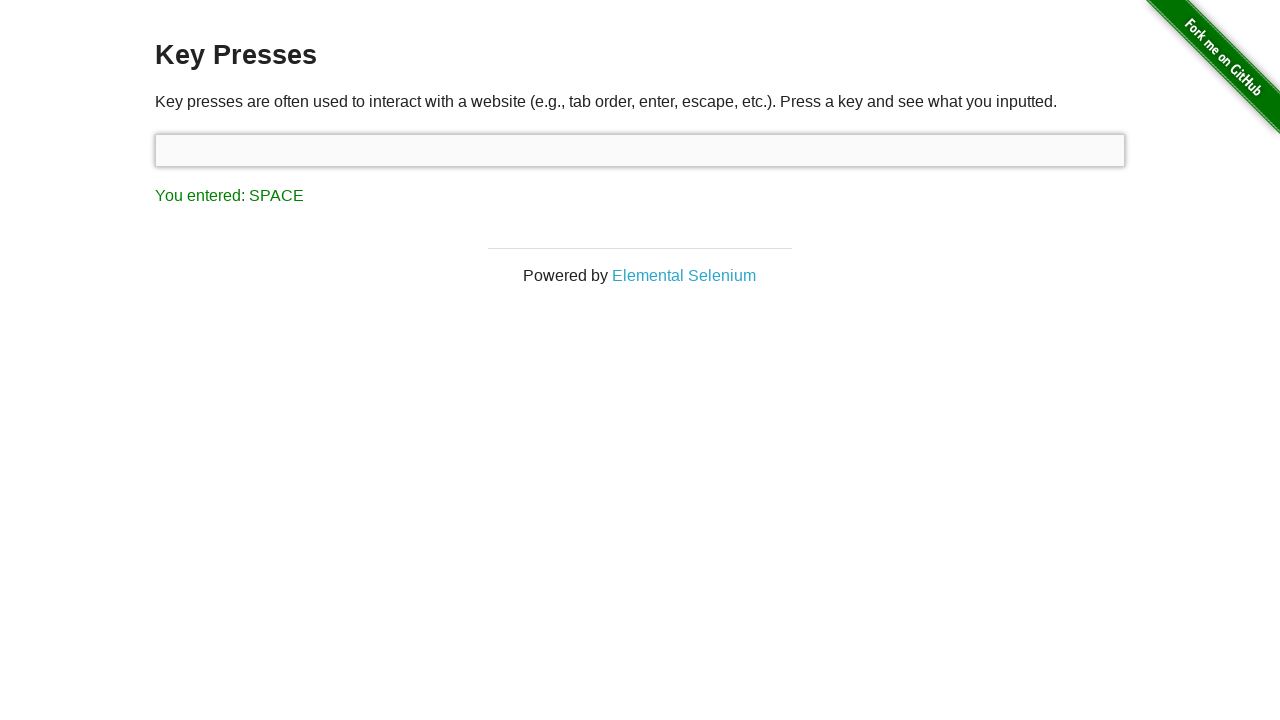

Waited for result element to load
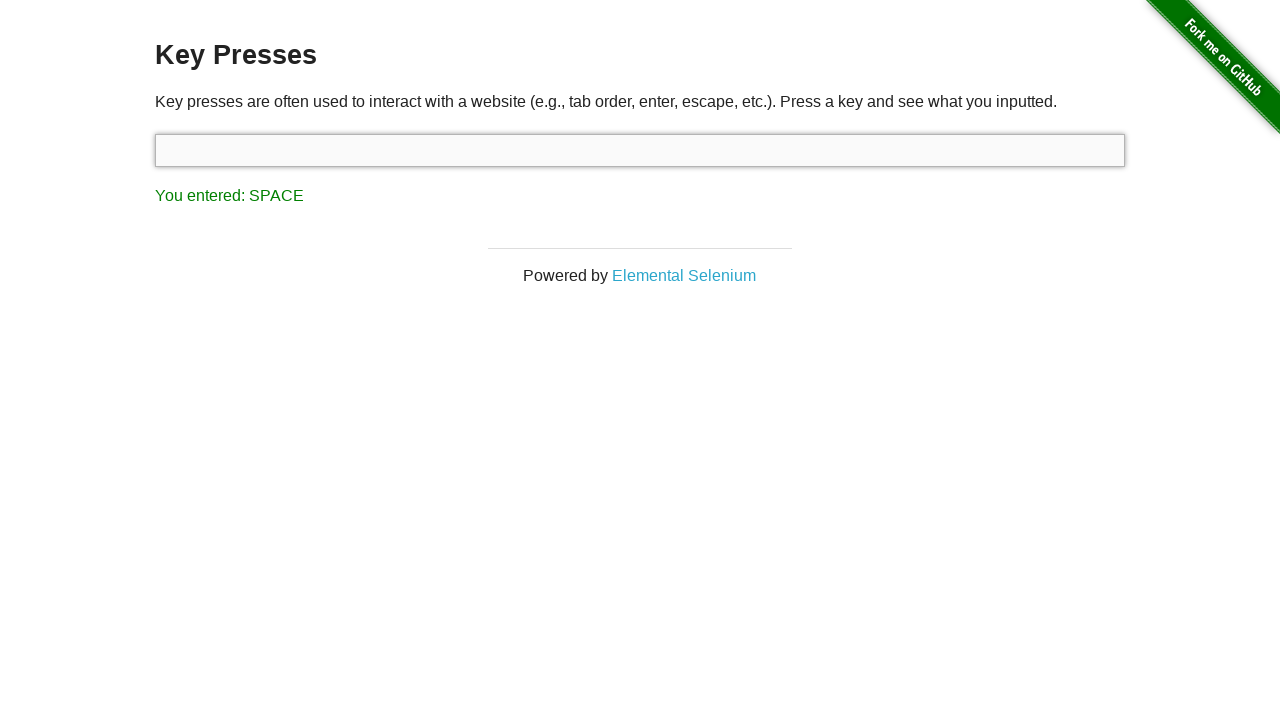

Retrieved result text content
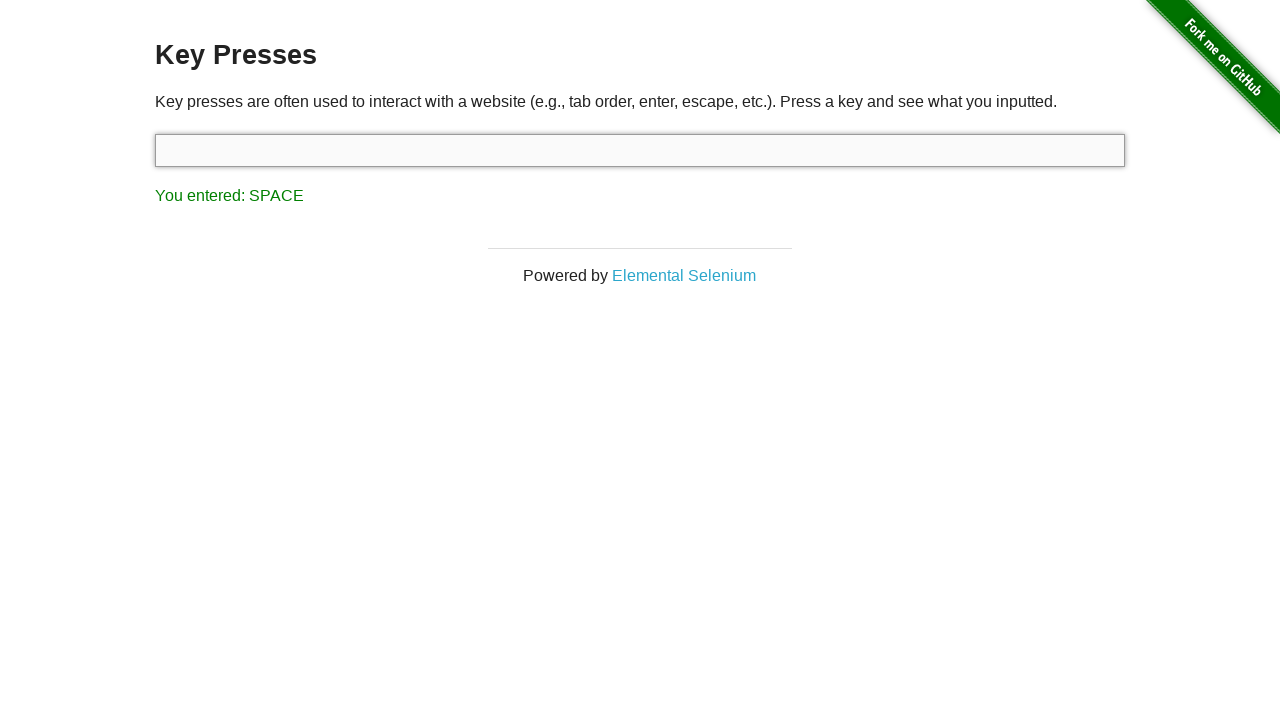

Verified result text shows 'You entered: SPACE'
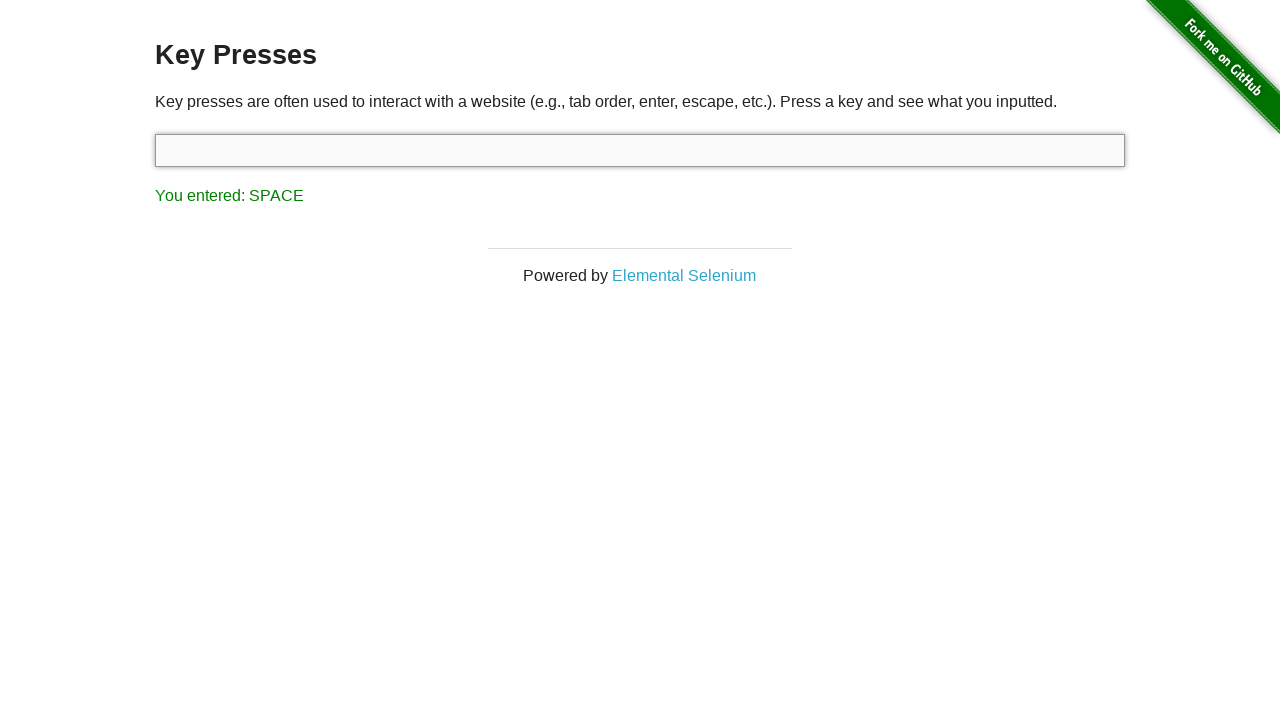

Pressed TAB key using keyboard
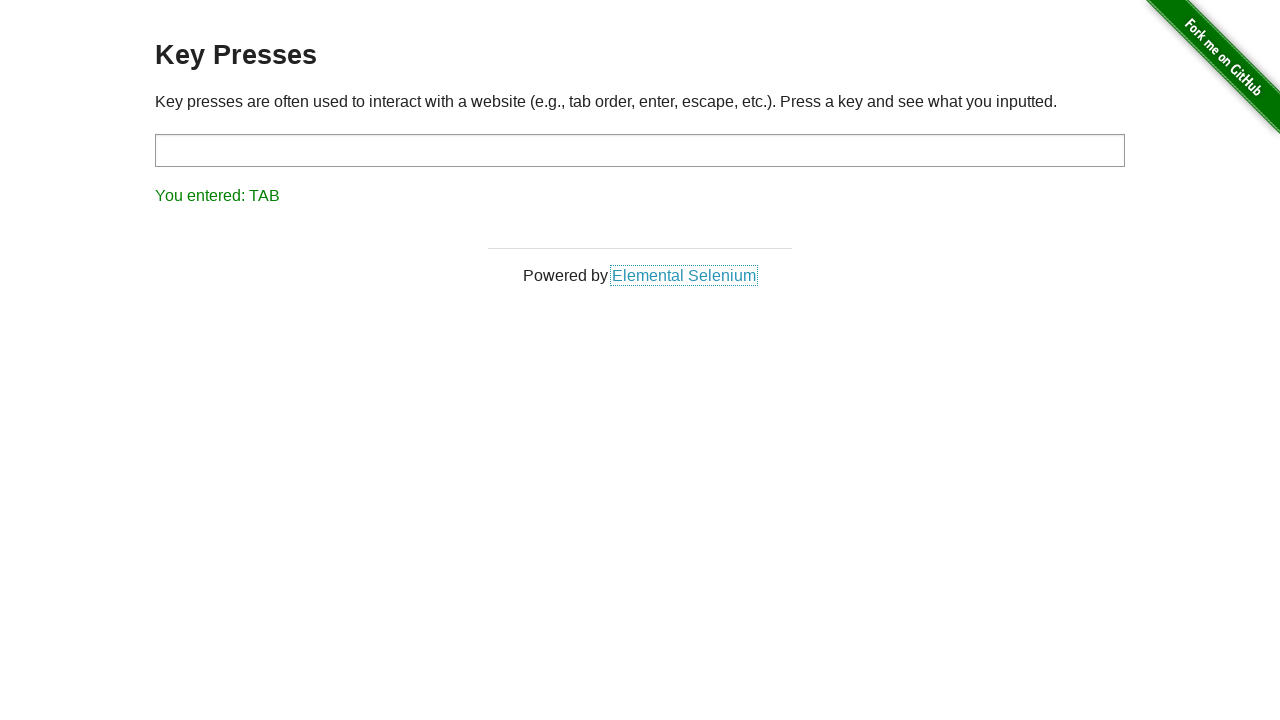

Retrieved updated result text content
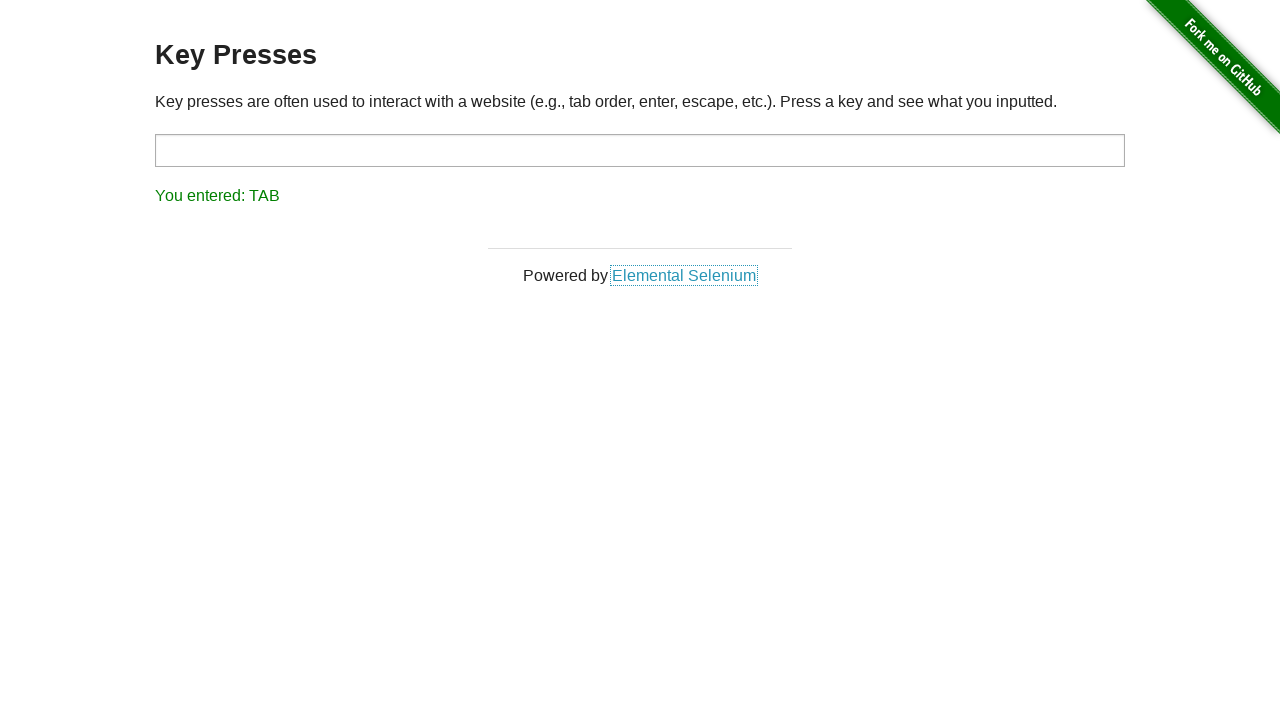

Verified result text shows 'You entered: TAB'
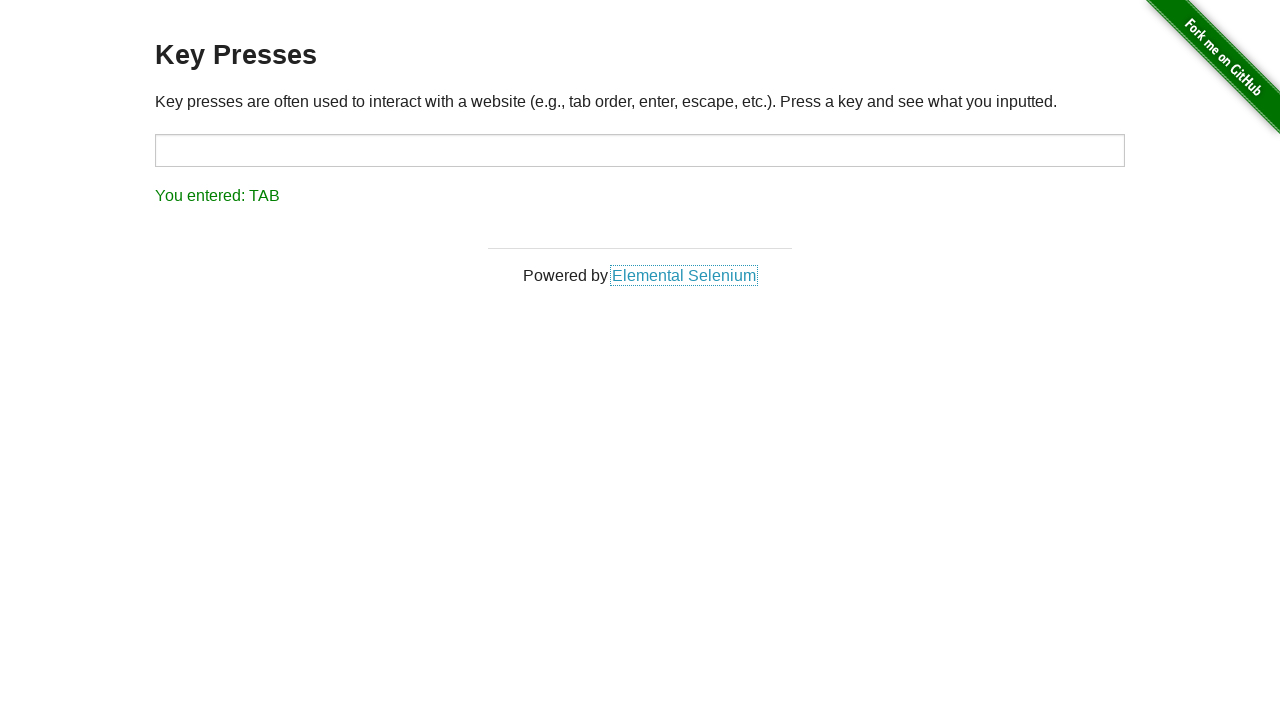

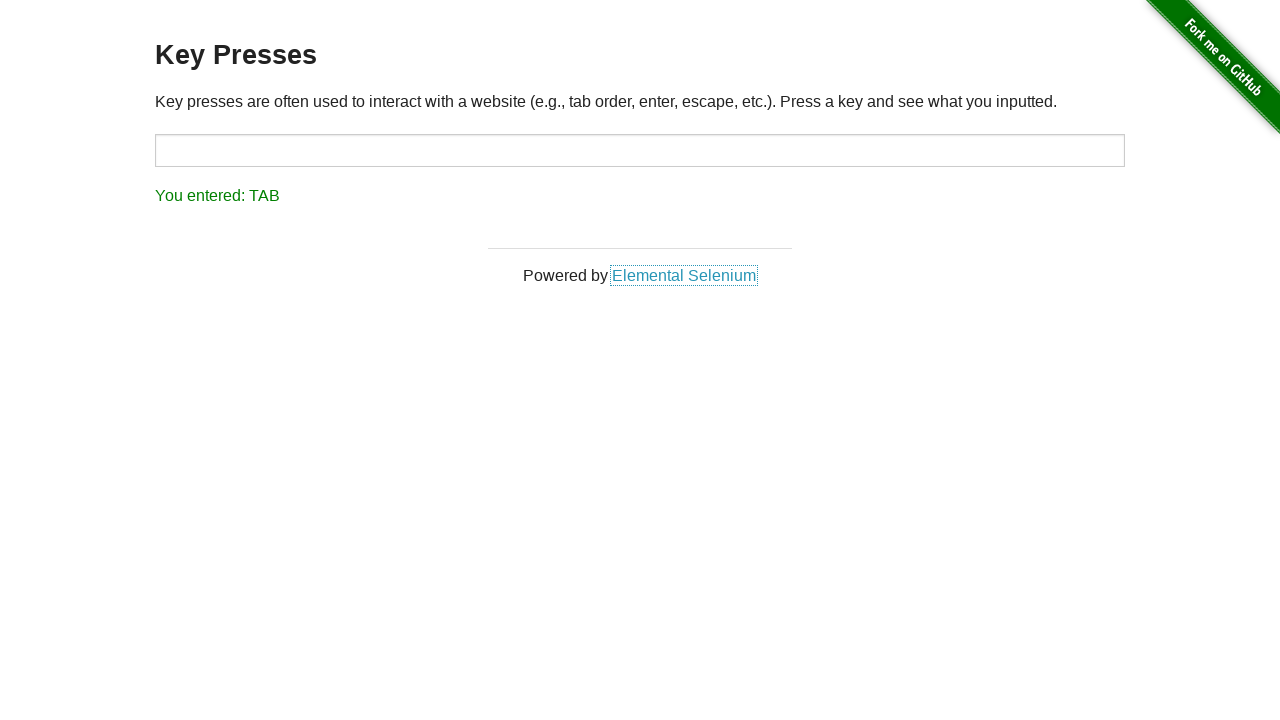